Navigates to Demoblaze store and locates a specific product card element (Samsung product)

Starting URL: https://demoblaze.com/index.html

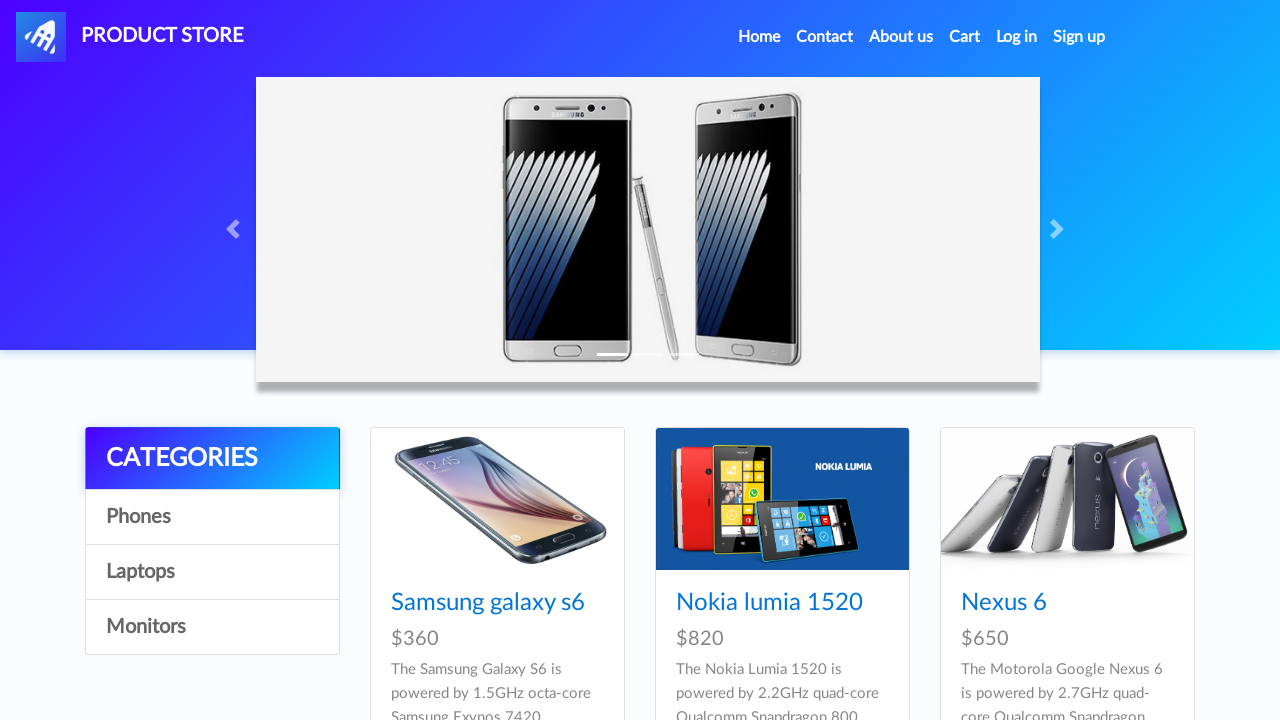

Waited for and located the 4th product card element (Samsung product)
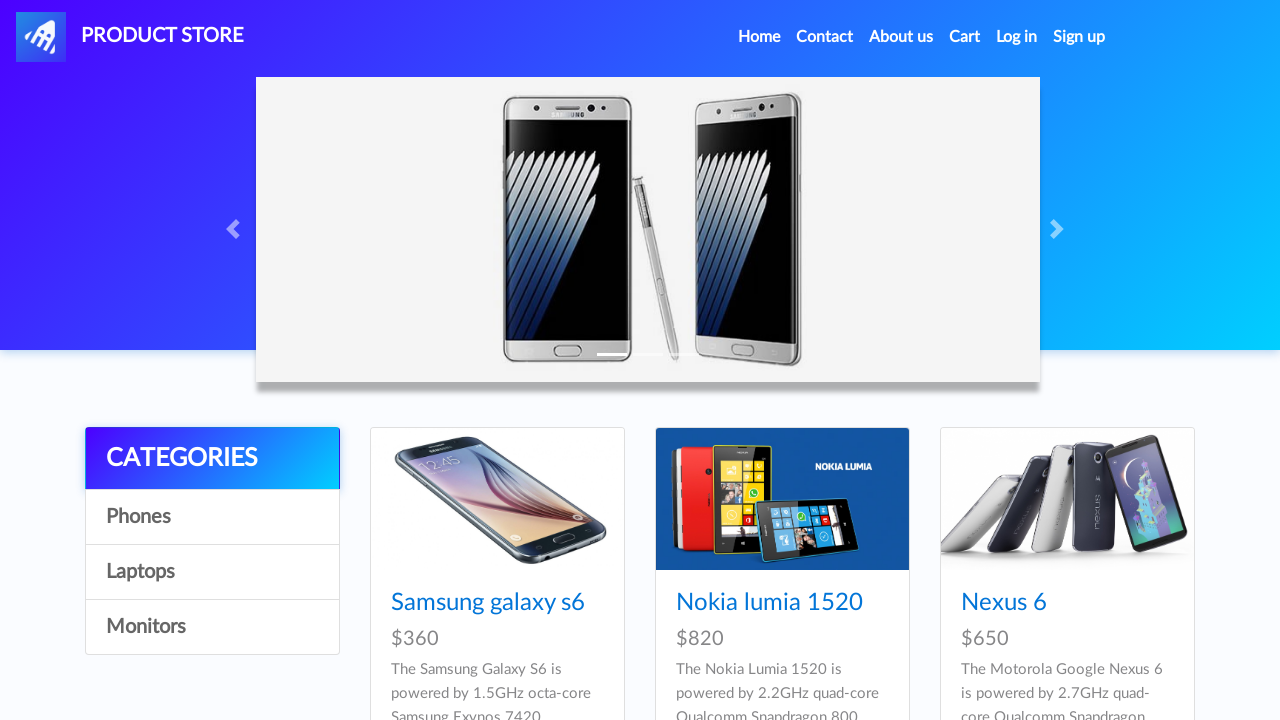

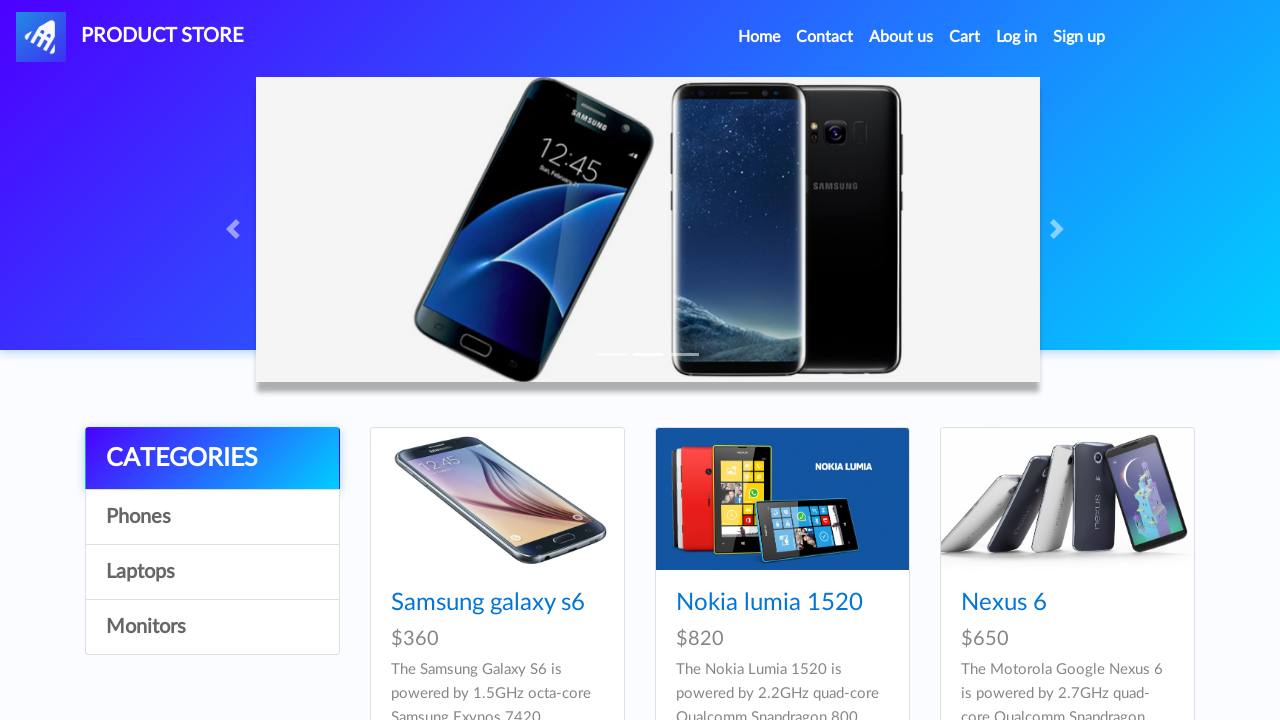